Tests filtering to display only completed items by clicking the Completed link.

Starting URL: https://demo.playwright.dev/todomvc

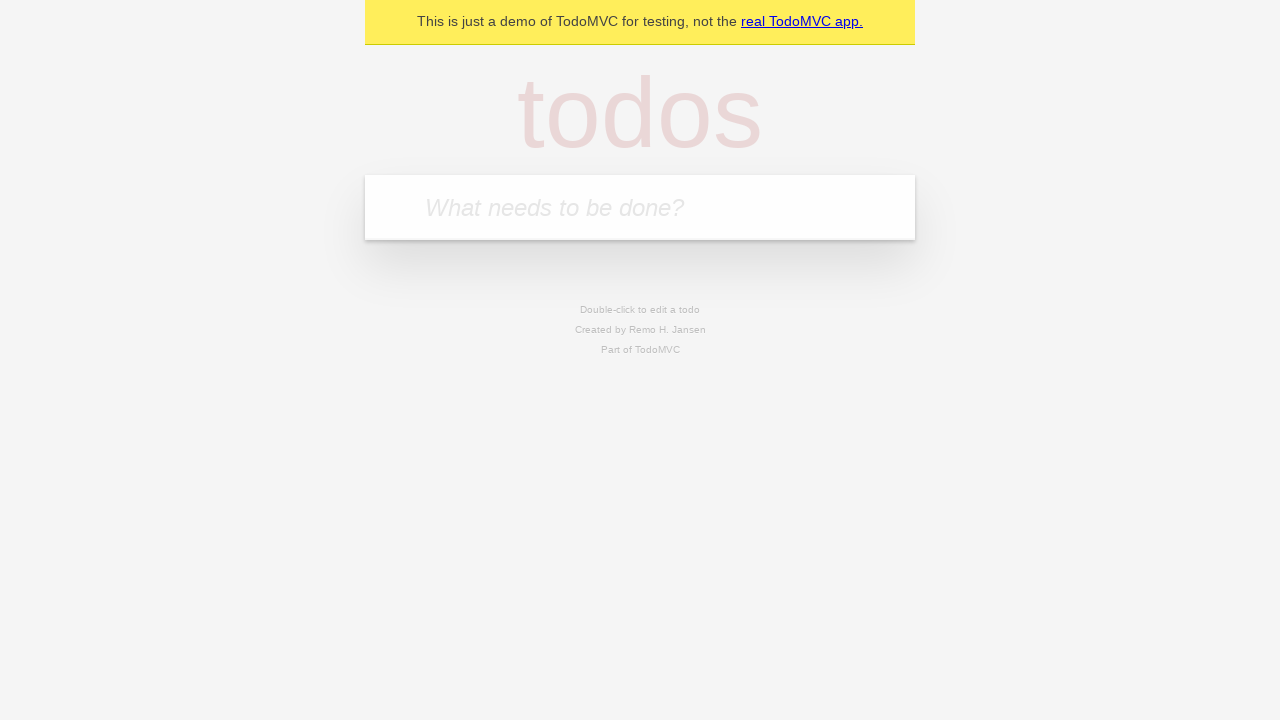

Located the 'What needs to be done?' input field
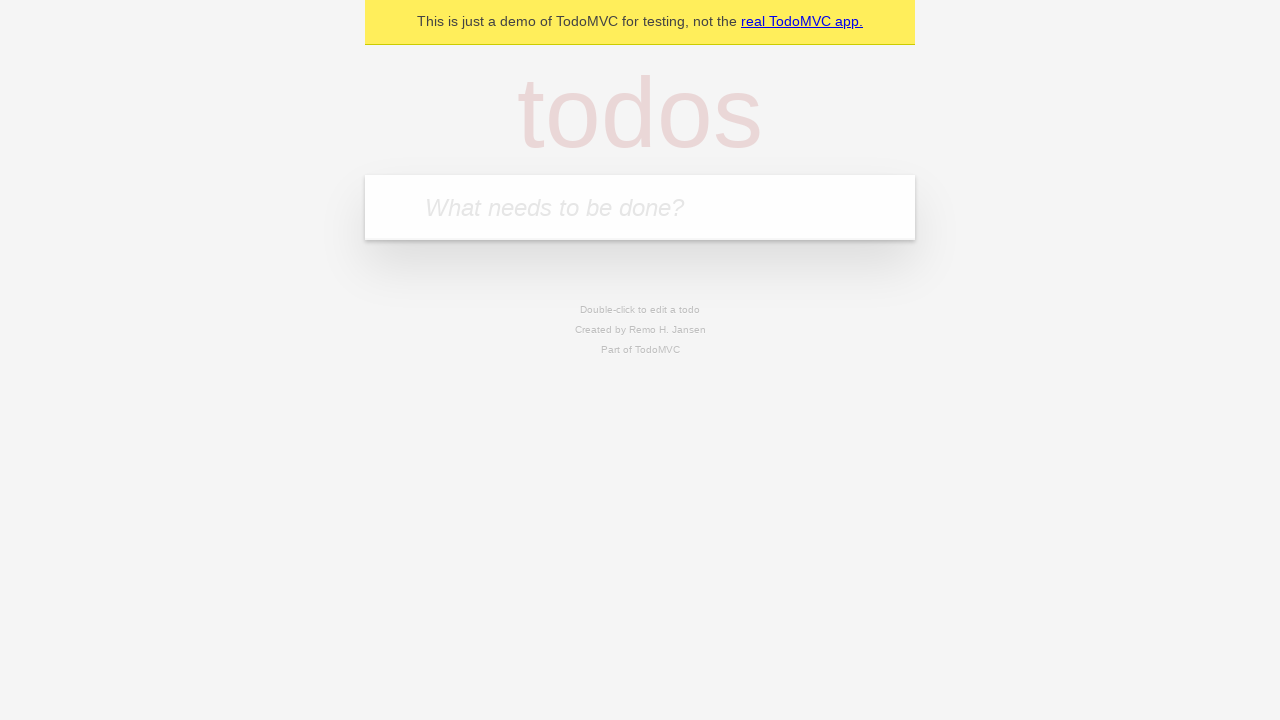

Filled todo input with 'buy some cheese' on internal:attr=[placeholder="What needs to be done?"i]
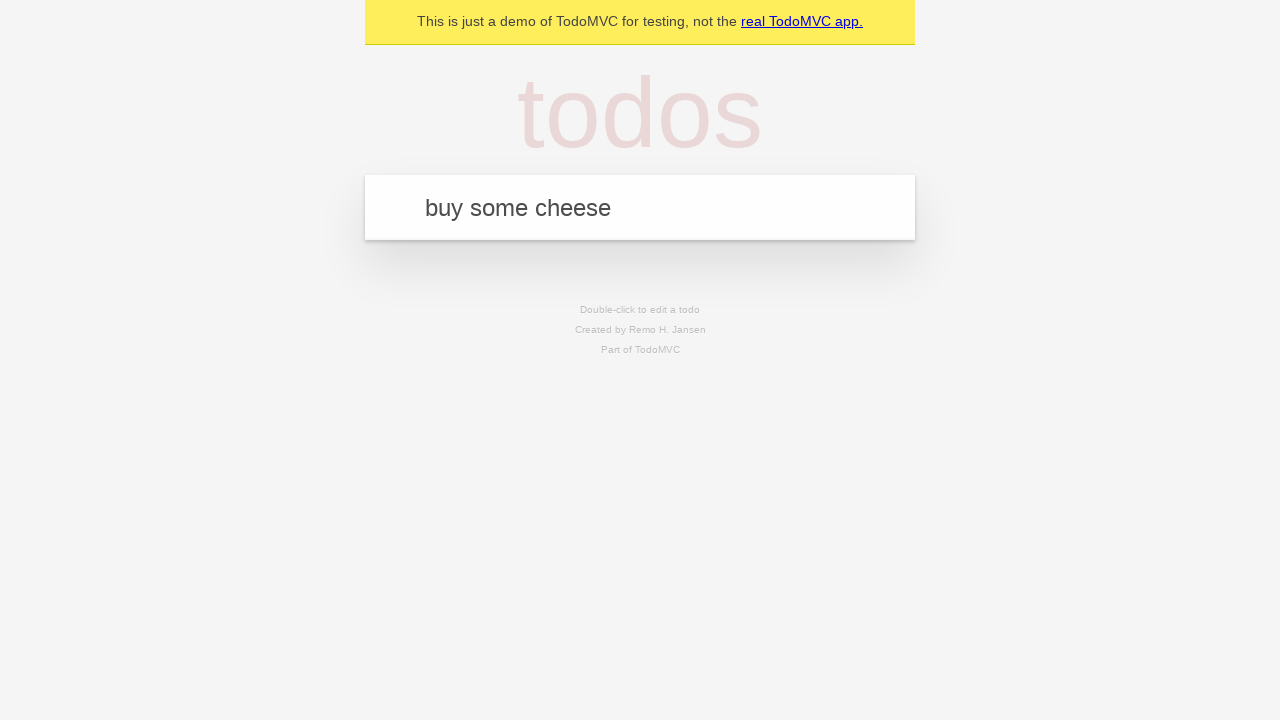

Pressed Enter to create todo 'buy some cheese' on internal:attr=[placeholder="What needs to be done?"i]
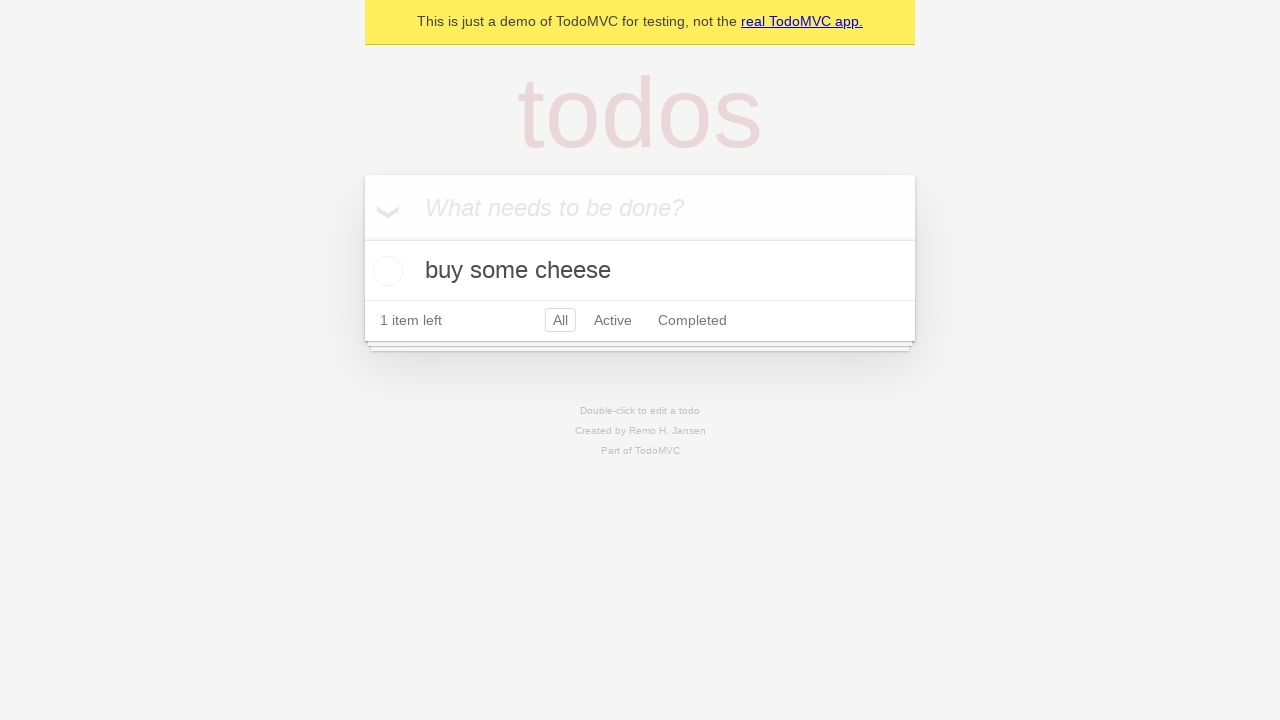

Filled todo input with 'feed the cat' on internal:attr=[placeholder="What needs to be done?"i]
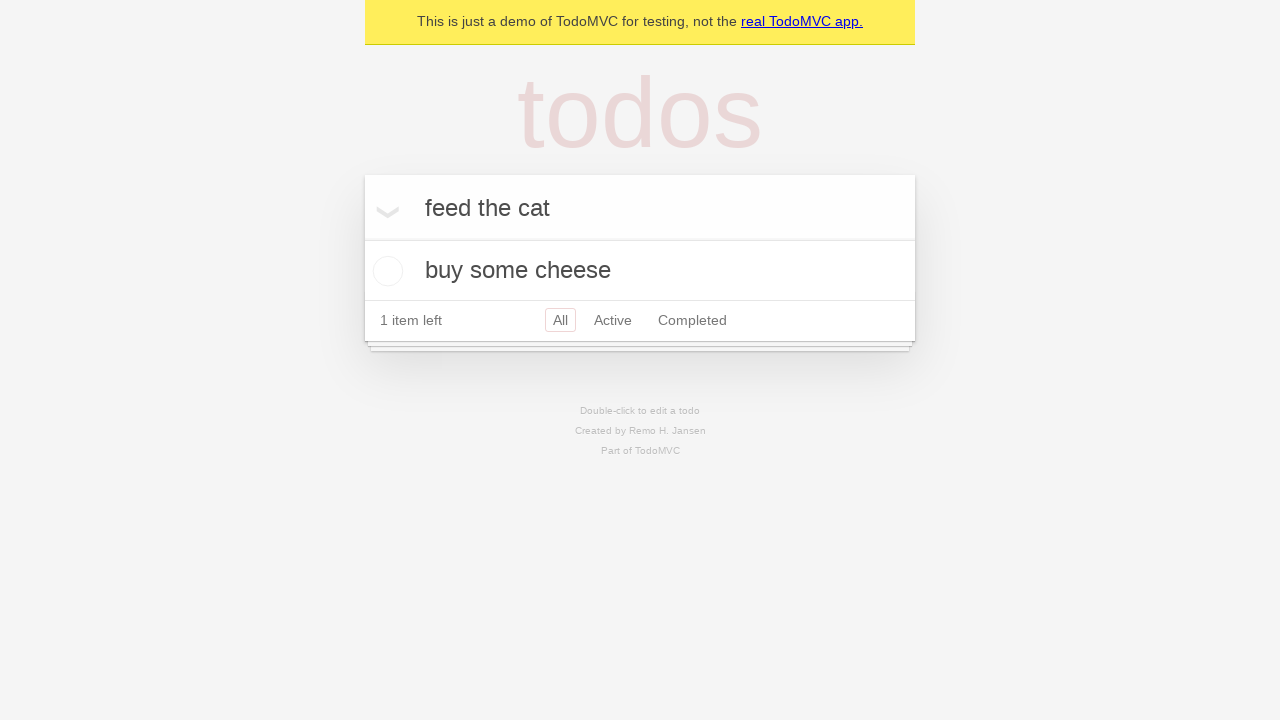

Pressed Enter to create todo 'feed the cat' on internal:attr=[placeholder="What needs to be done?"i]
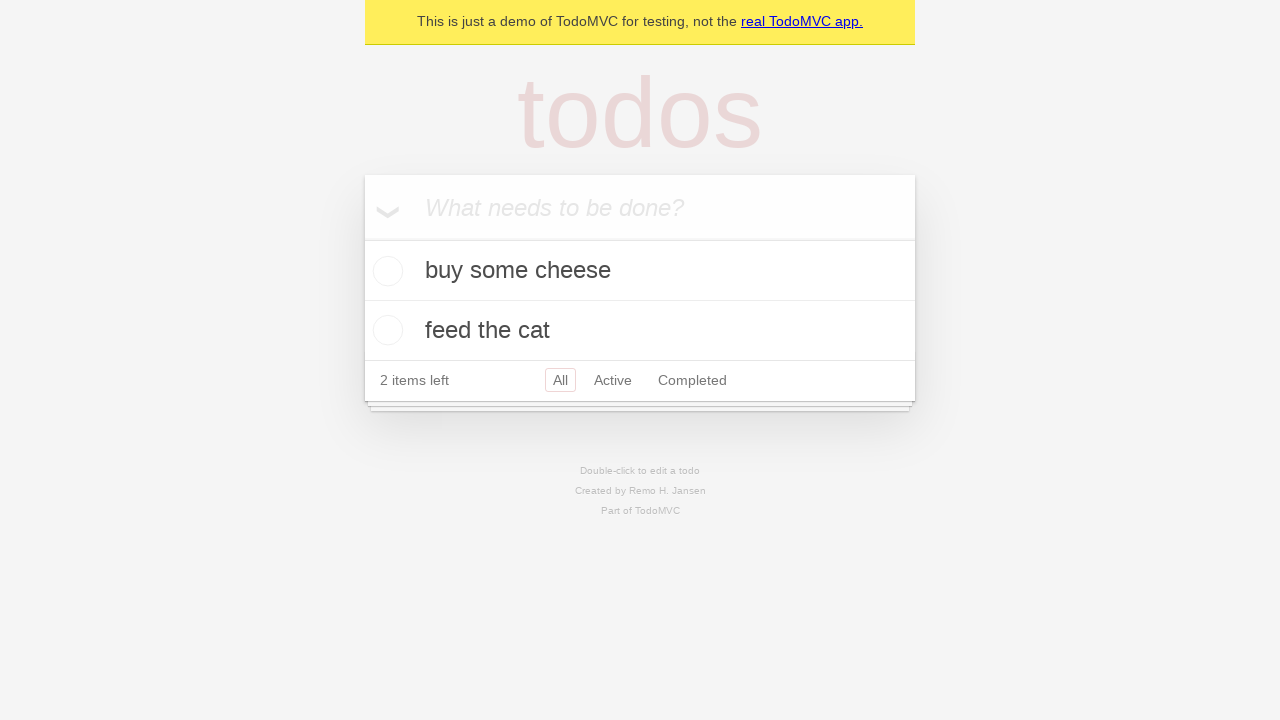

Filled todo input with 'book a doctors appointment' on internal:attr=[placeholder="What needs to be done?"i]
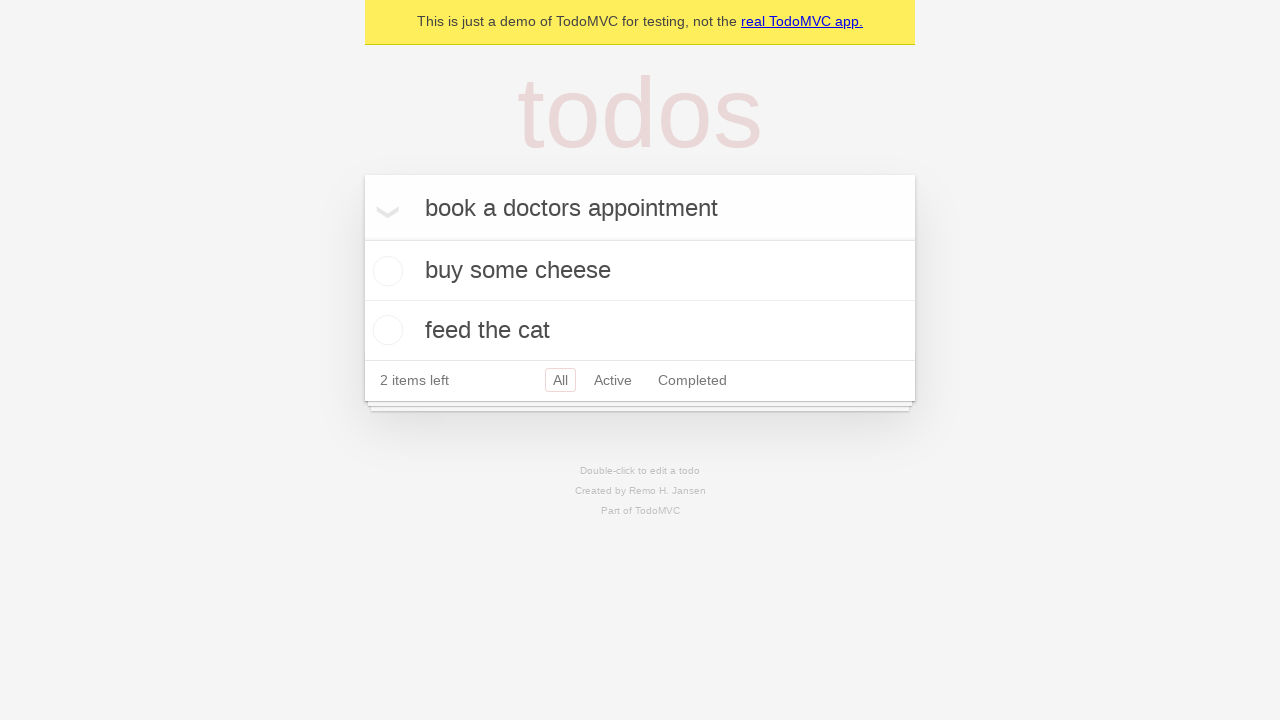

Pressed Enter to create todo 'book a doctors appointment' on internal:attr=[placeholder="What needs to be done?"i]
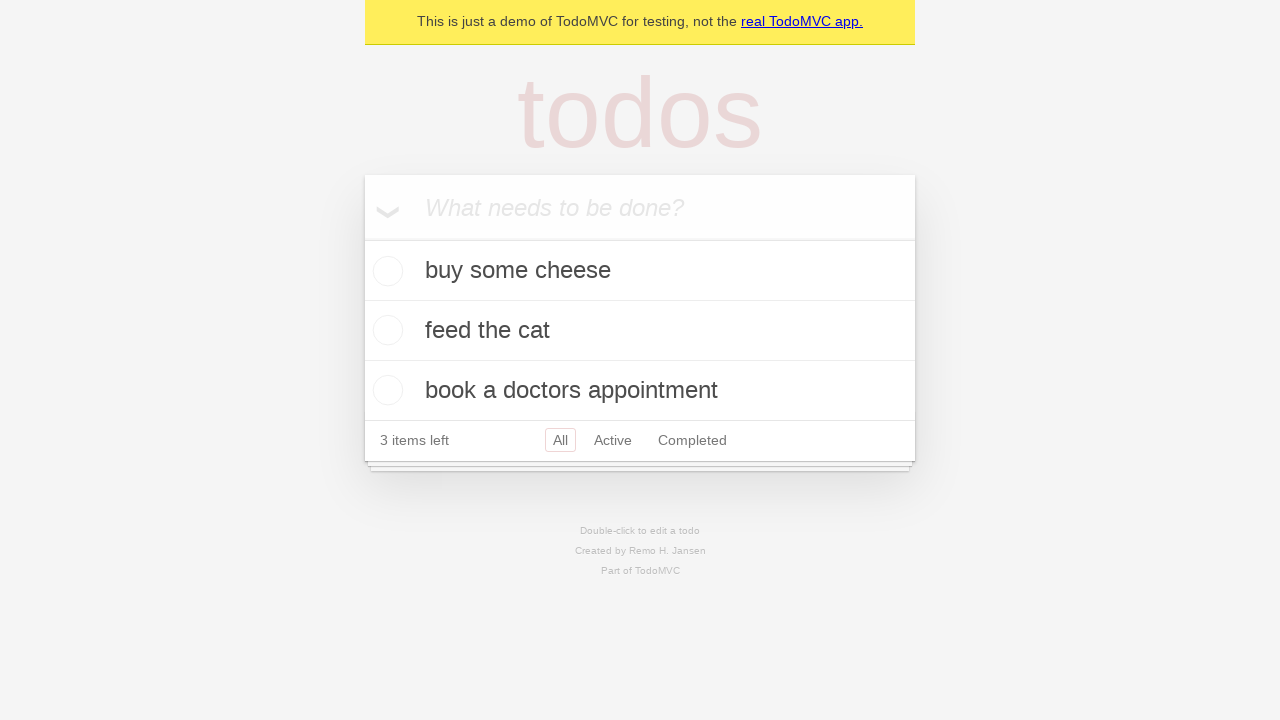

Waited for all three todo items to be created
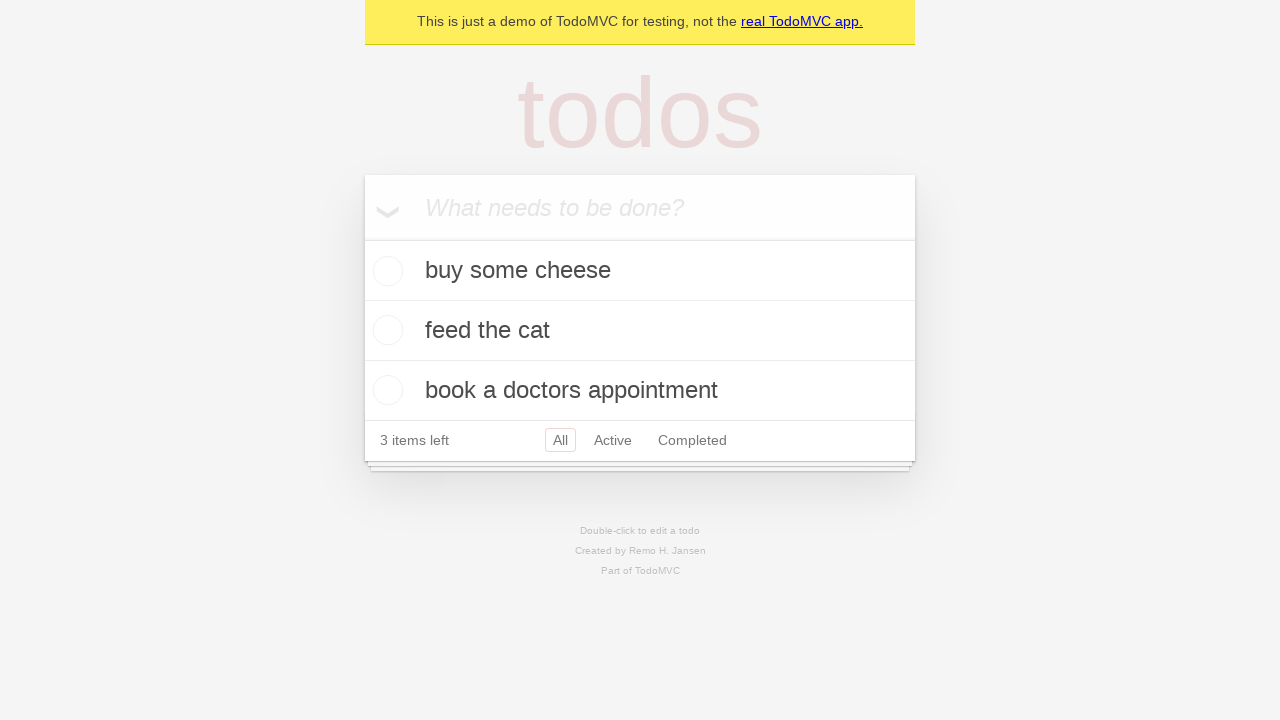

Checked the checkbox for the second todo item 'feed the cat' at (385, 330) on internal:testid=[data-testid="todo-item"s] >> nth=1 >> internal:role=checkbox
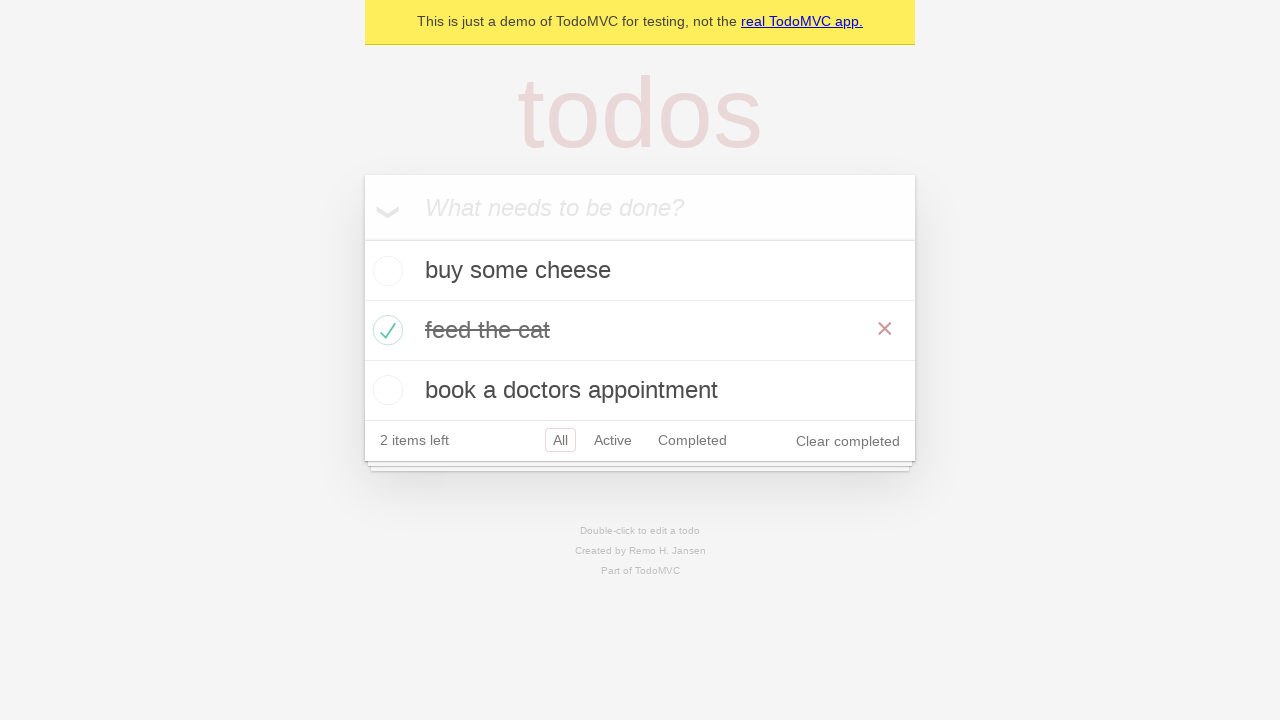

Clicked the 'Completed' filter link to display only completed items at (692, 440) on internal:role=link[name="Completed"i]
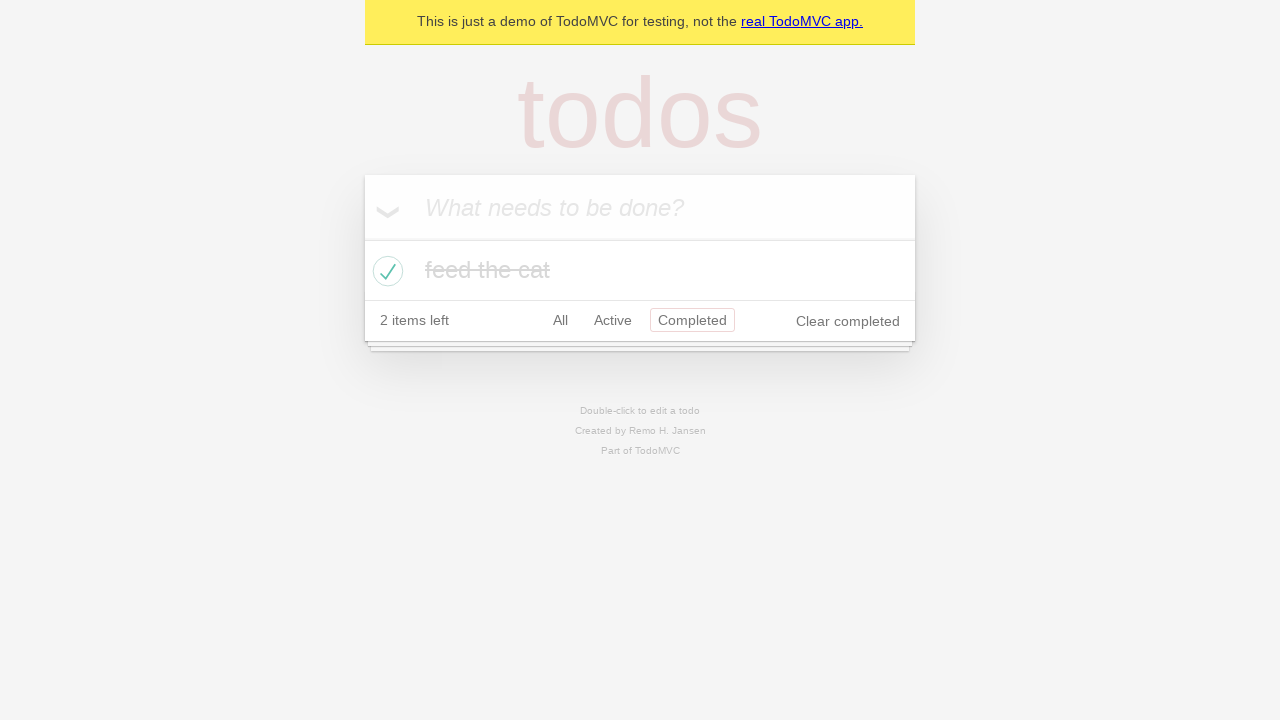

Waited for the completed filter to apply
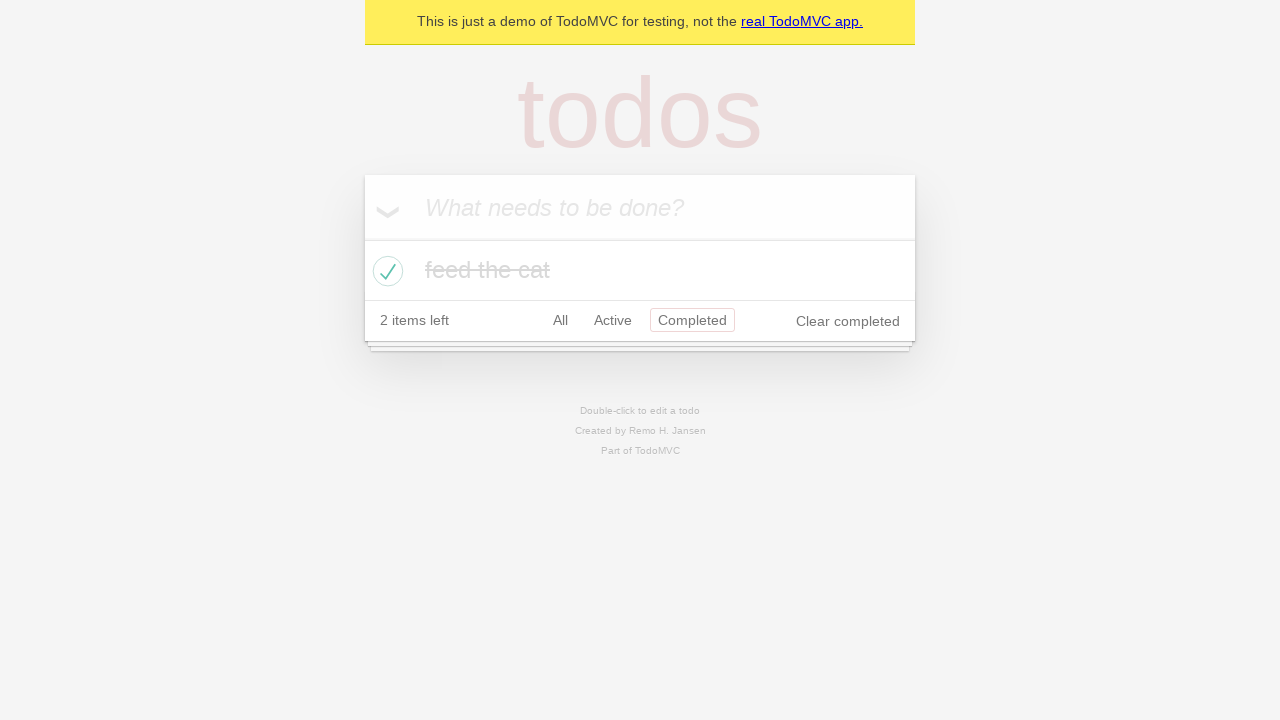

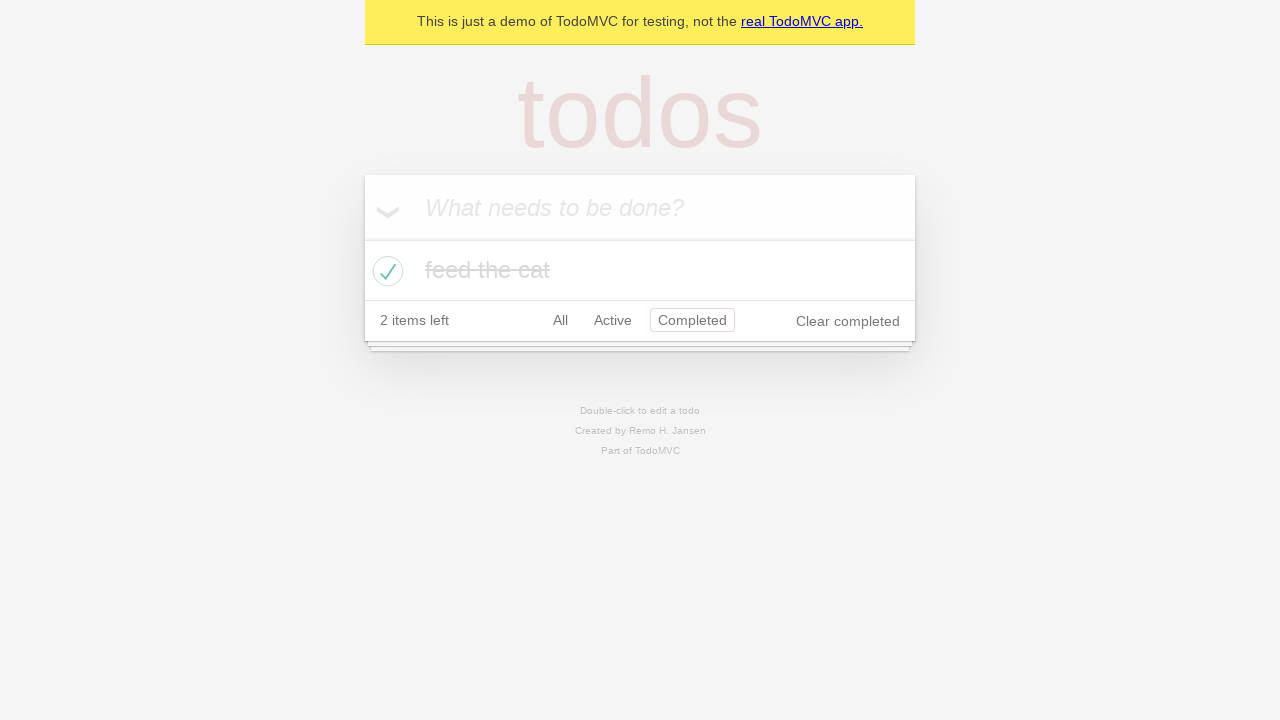